Tests web table interaction by selecting a checkbox in a specific row and clicking a submit button

Starting URL: https://seleniumpractise.blogspot.com/2021/08/webtable-in-html.html

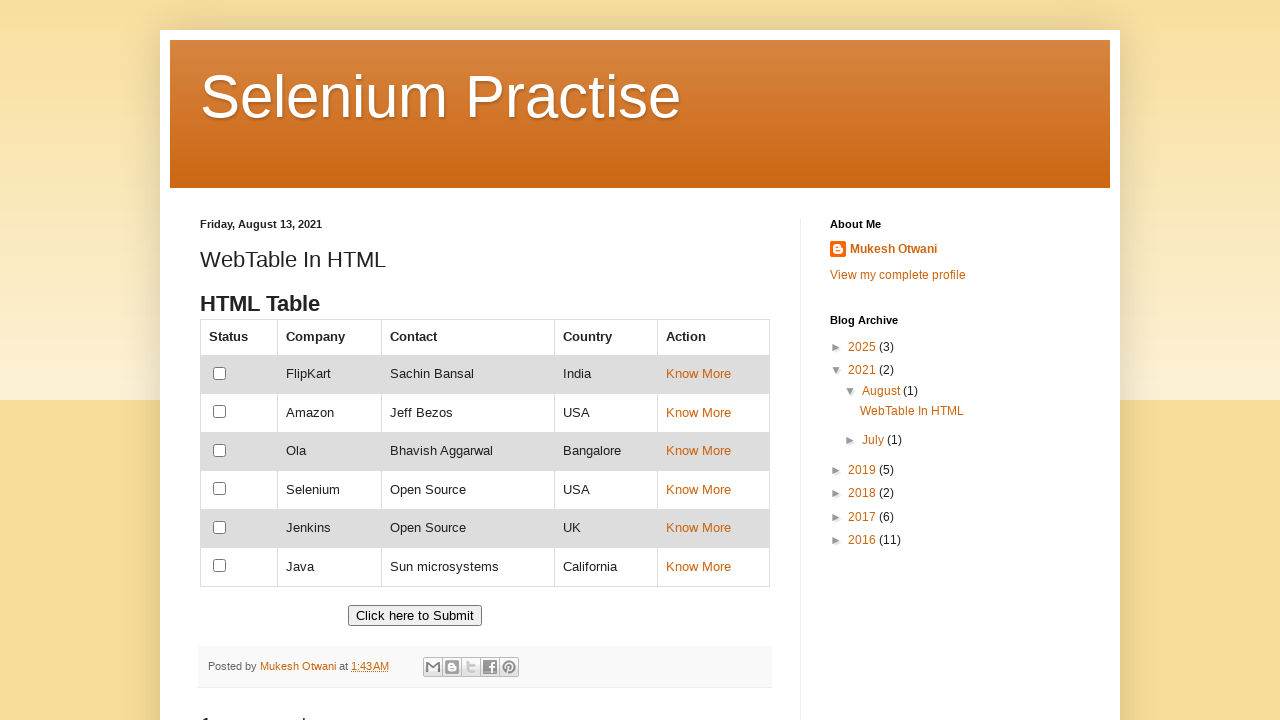

Waited for table row 4 to be present
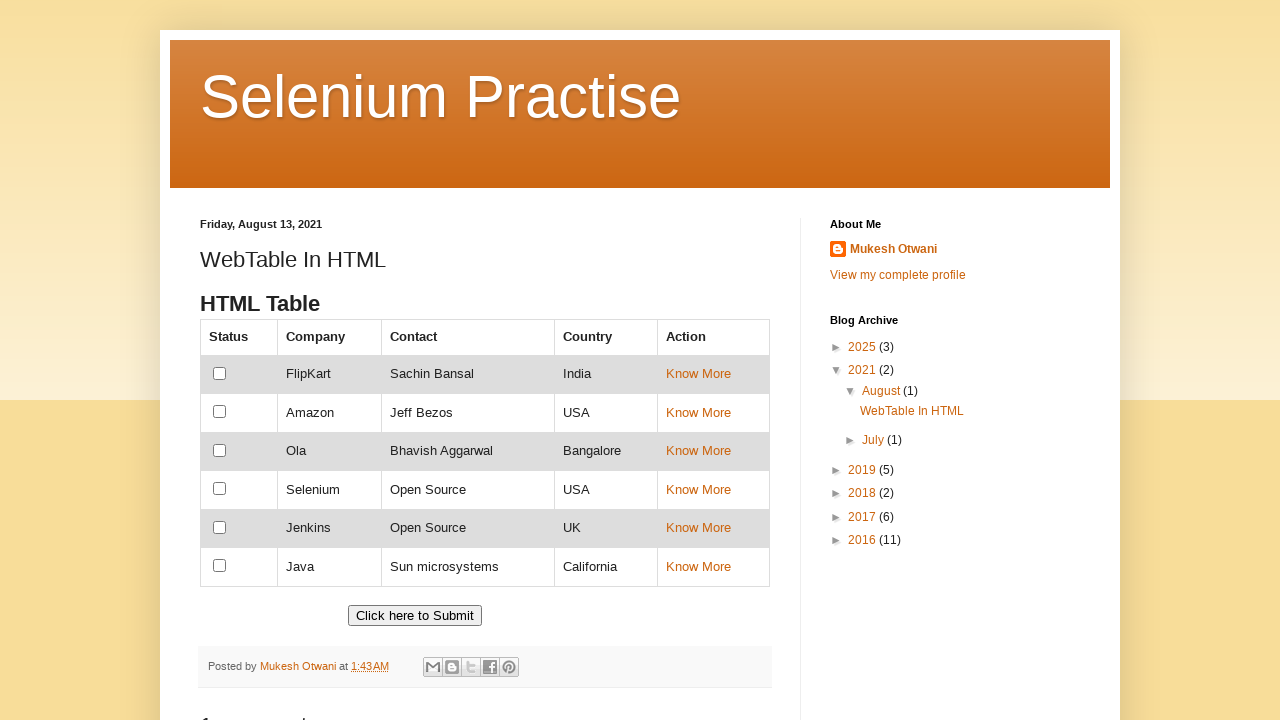

Clicked checkbox in row 4 of the web table at (220, 450) on xpath=//tbody/tr[4]/td[1]/input[1]
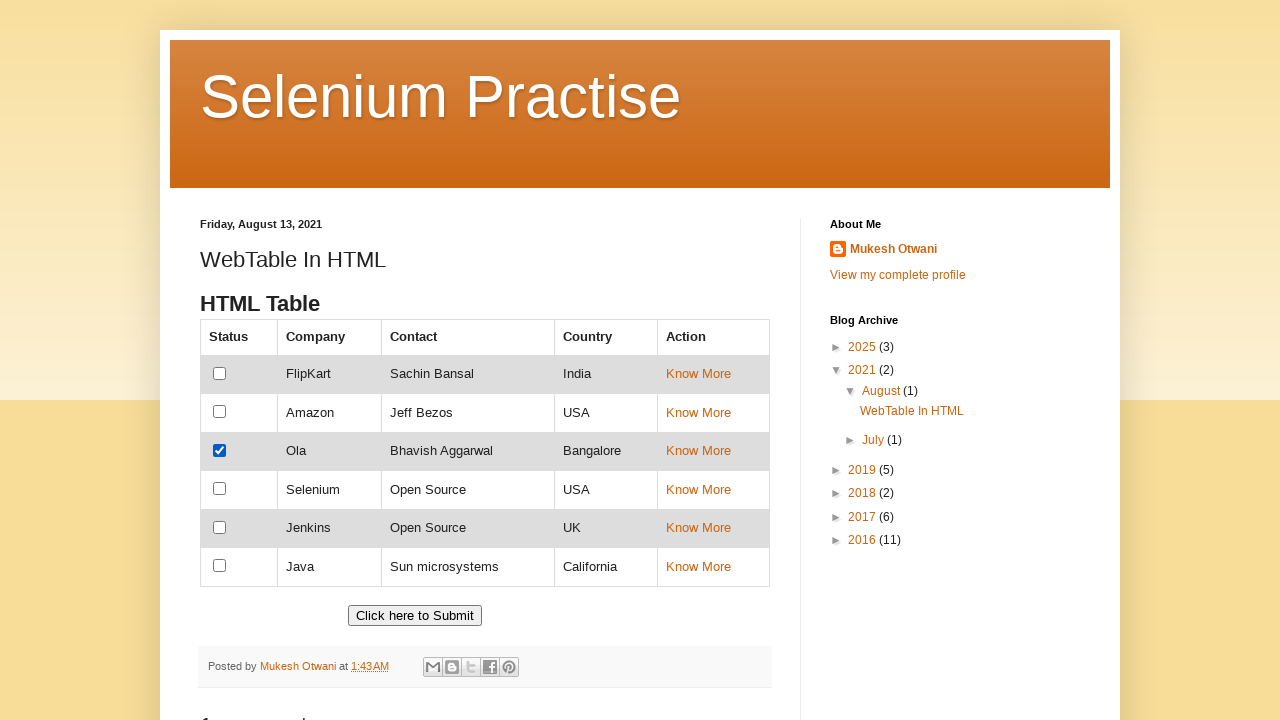

Clicked submit button to confirm selection at (415, 616) on xpath=//*[@id='post-body-2234476329829833035']/input
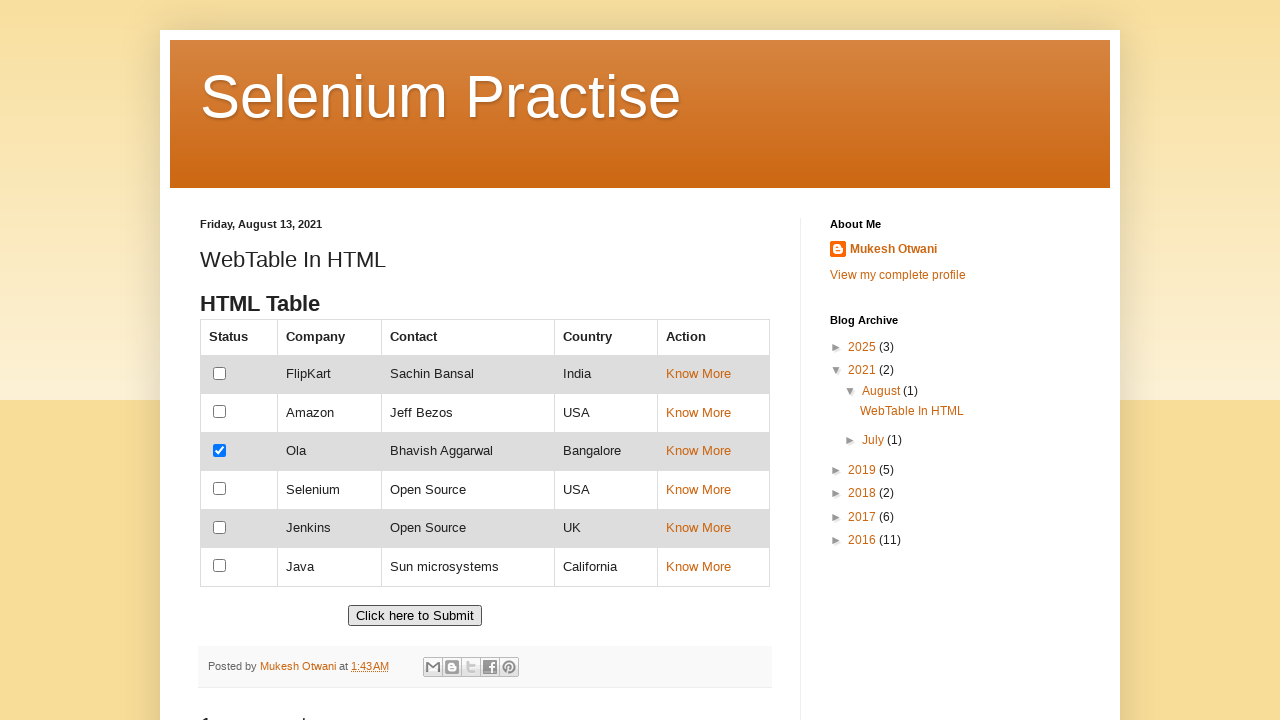

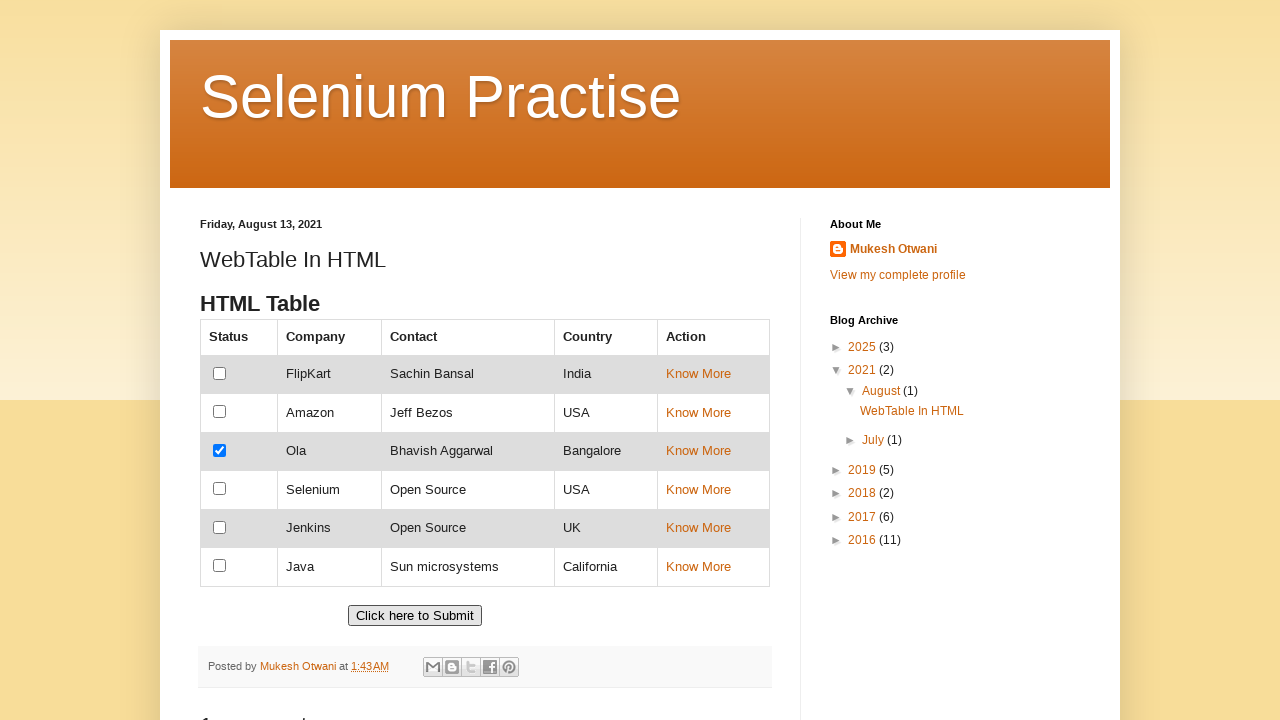